Navigates to UNEMI university's presencial (in-person) courses page and verifies that the course listing content is displayed correctly.

Starting URL: https://www.unemi.edu.ec/index.php/carreras-presencial/

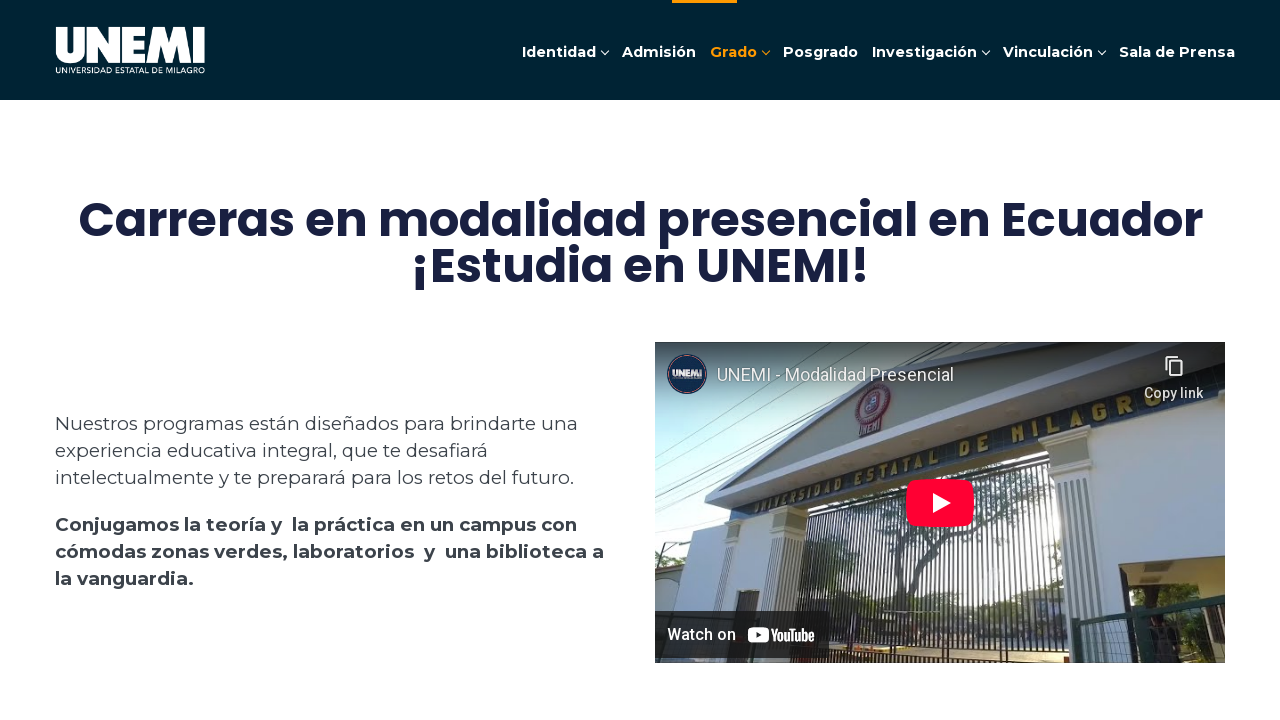

Waited for course container to be visible
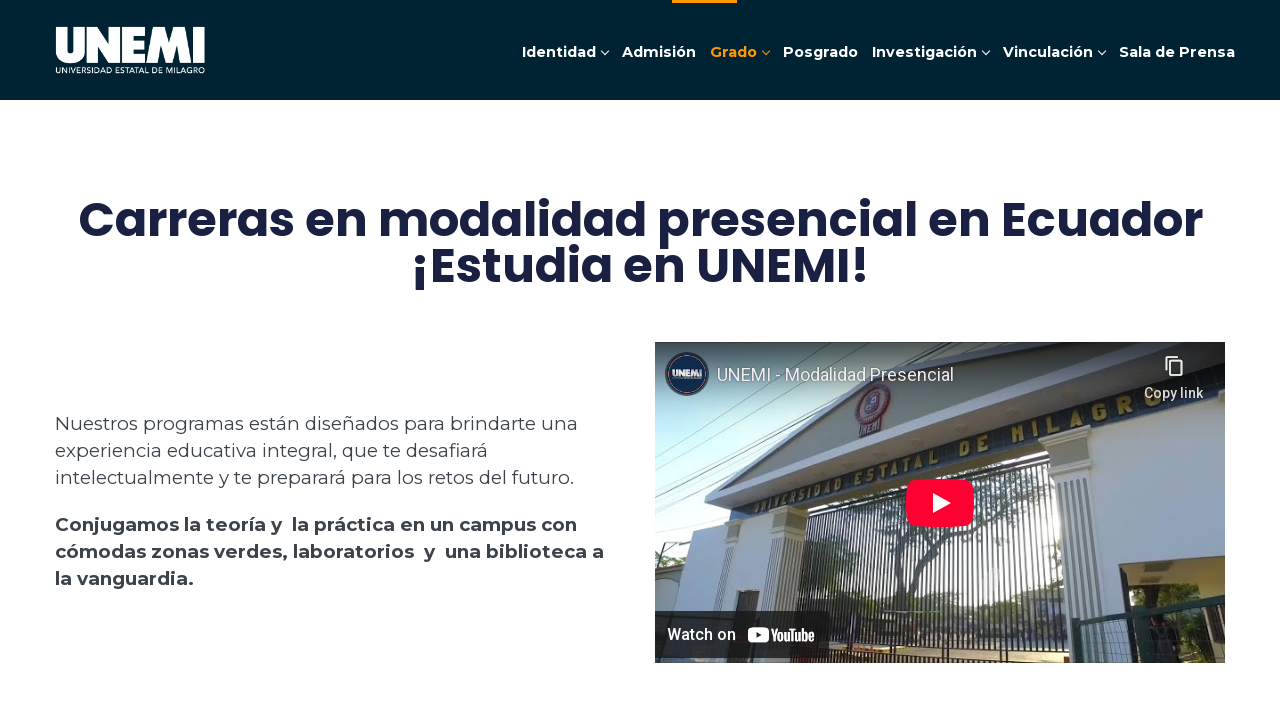

Verified course list items are present on UNEMI presencial courses page
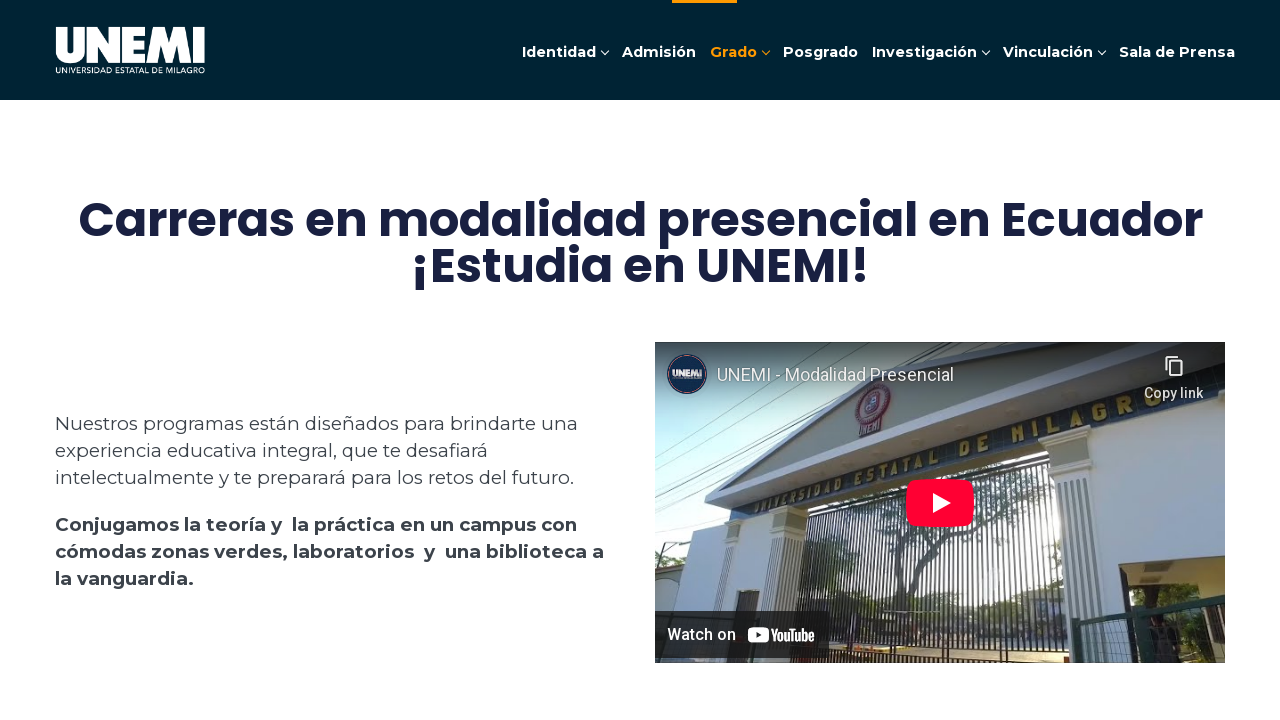

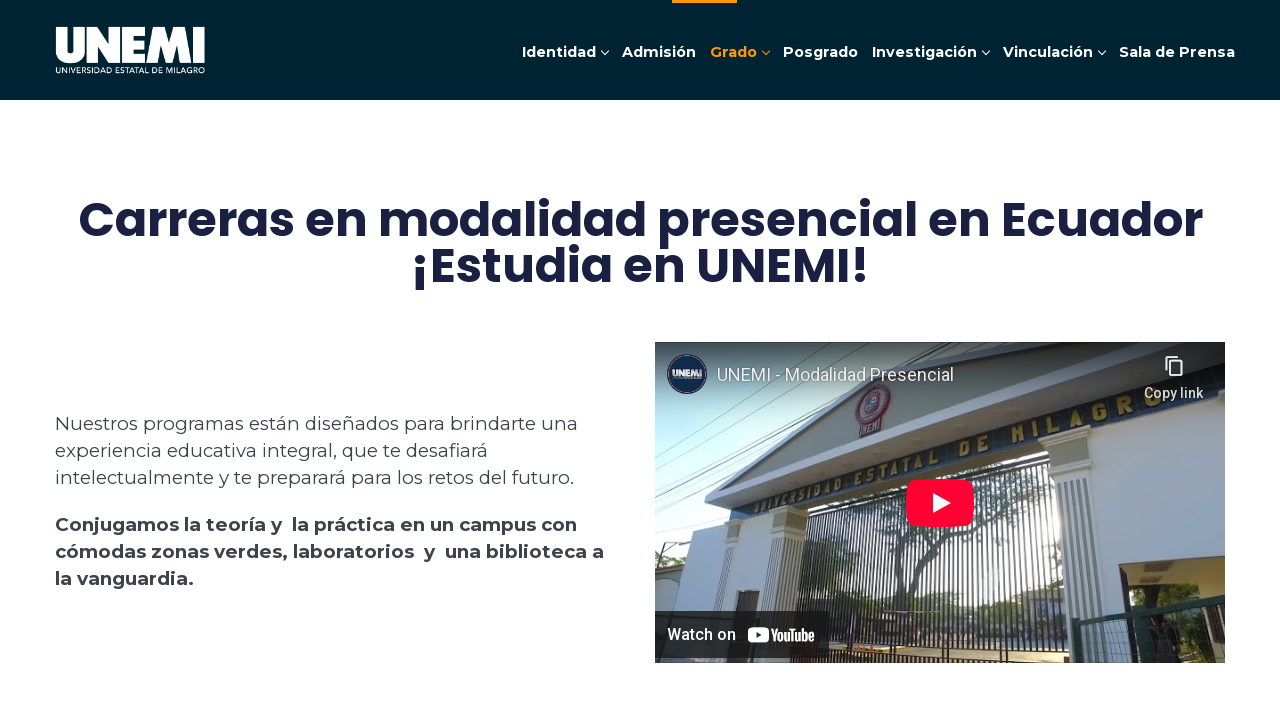